Tests registration form by filling in first name, last name, and email fields, then submitting and verifying success message

Starting URL: http://suninjuly.github.io/registration1.html

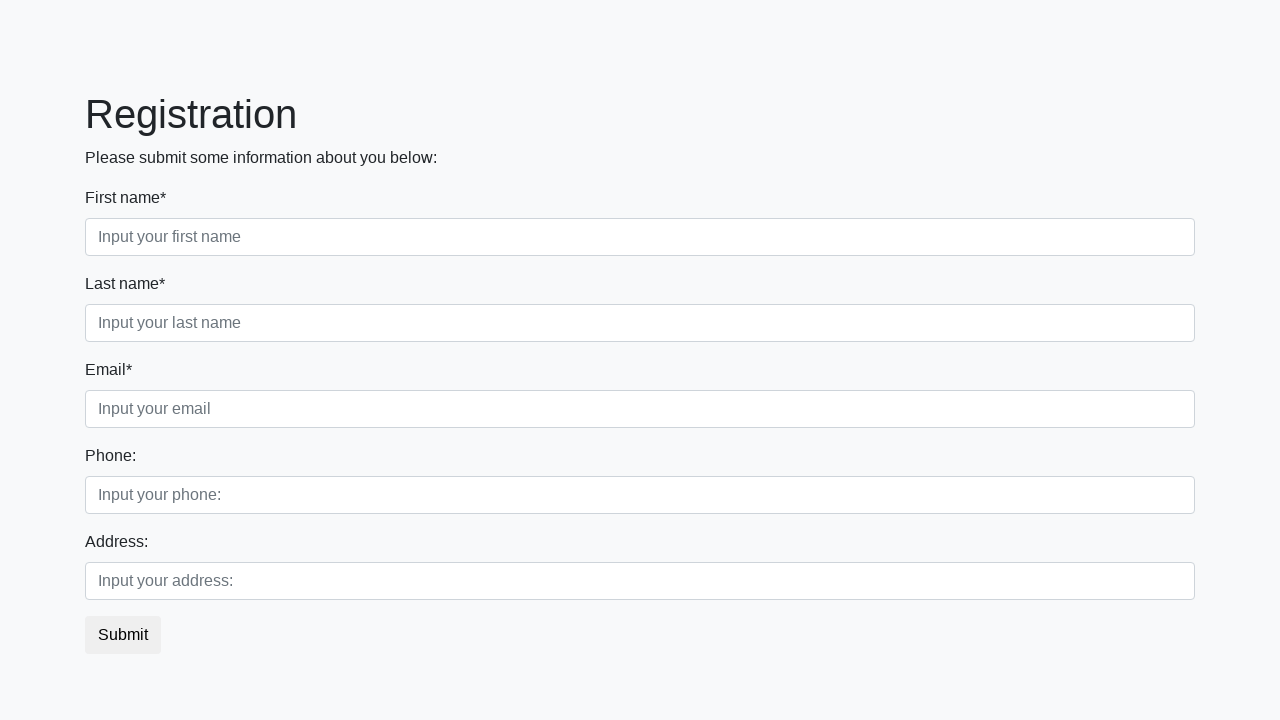

Filled first name field with 'John' on .first_block input.first
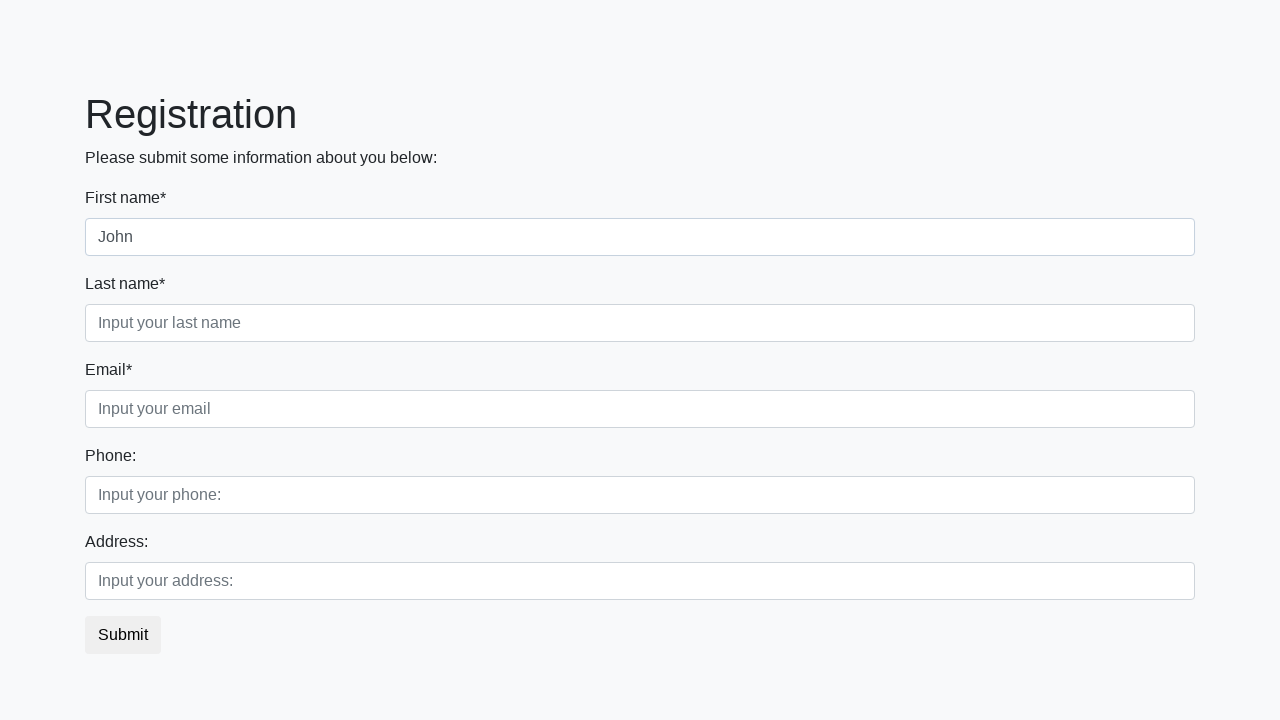

Filled last name field with 'Smith' on .first_block input.second
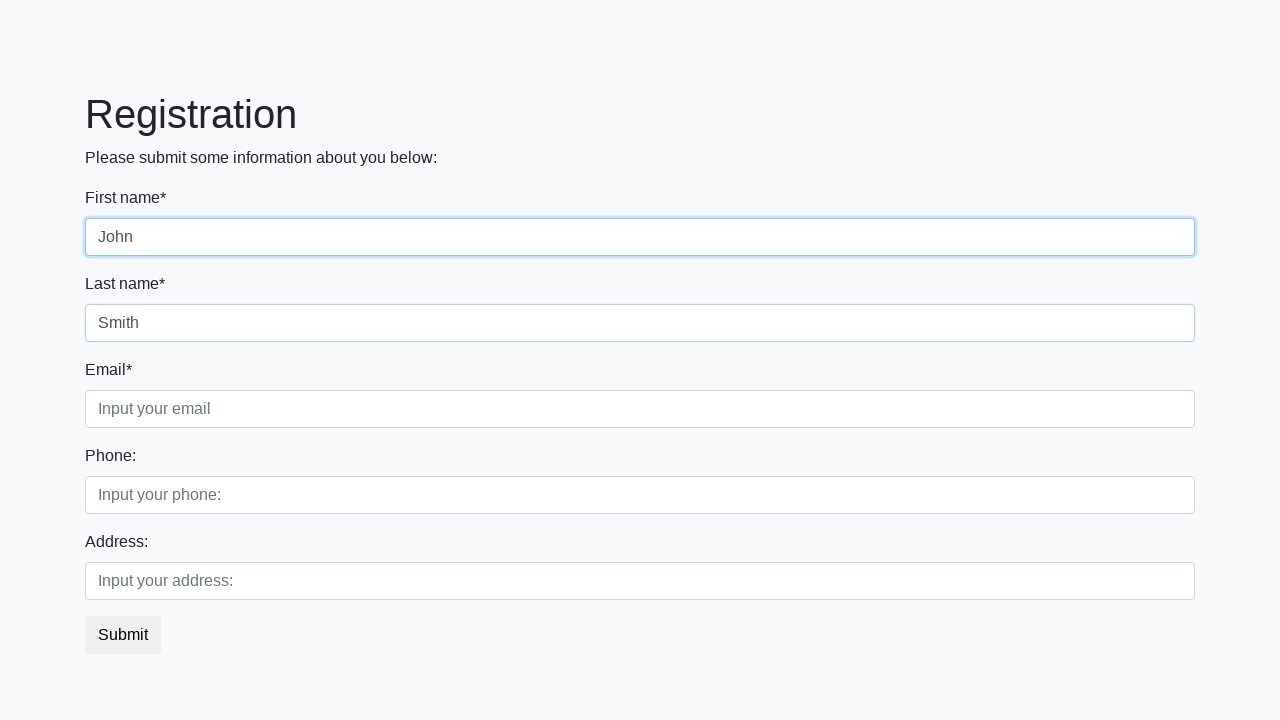

Filled email field with 'john.smith@example.com' on .first_block input.third
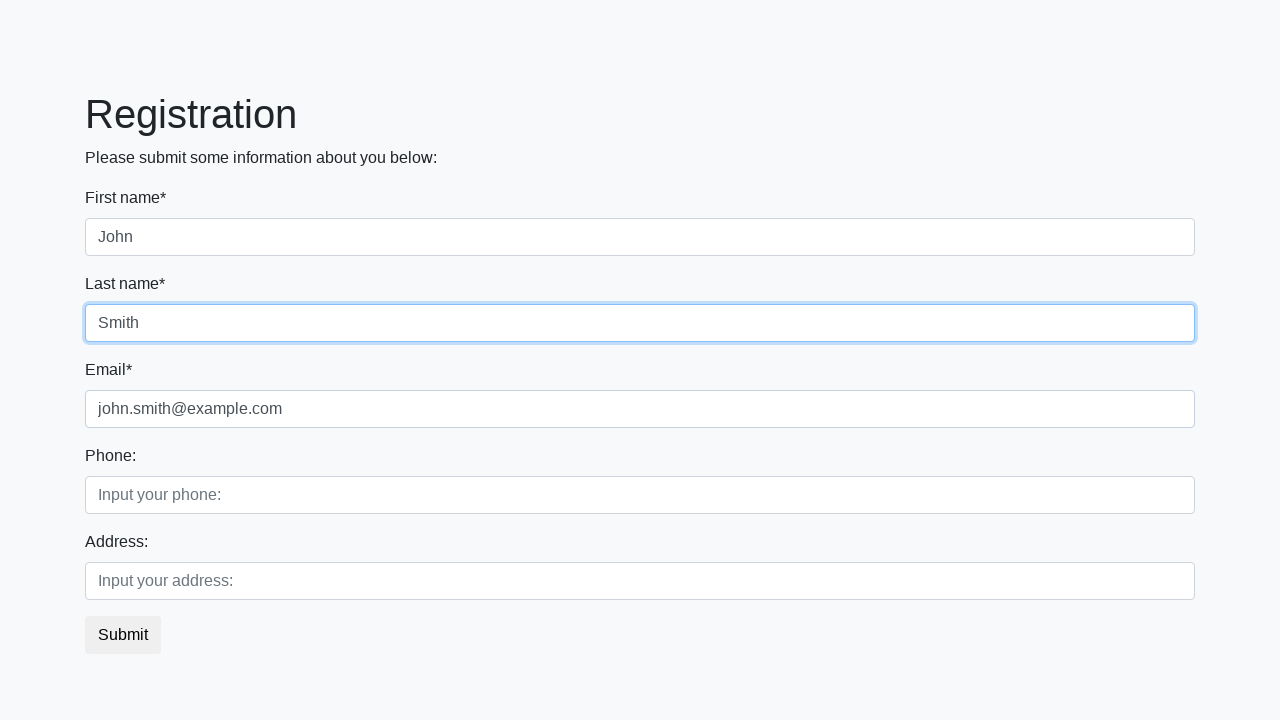

Clicked submit button to register at (123, 635) on button.btn
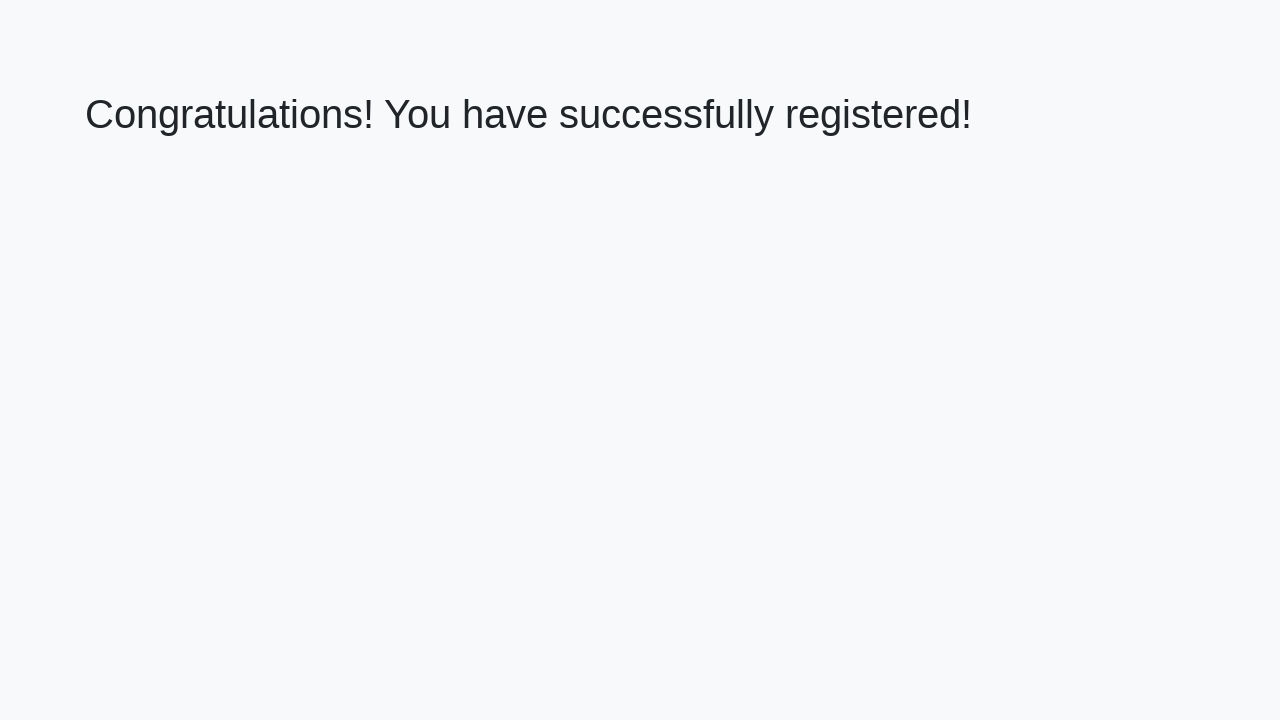

Success message heading appeared
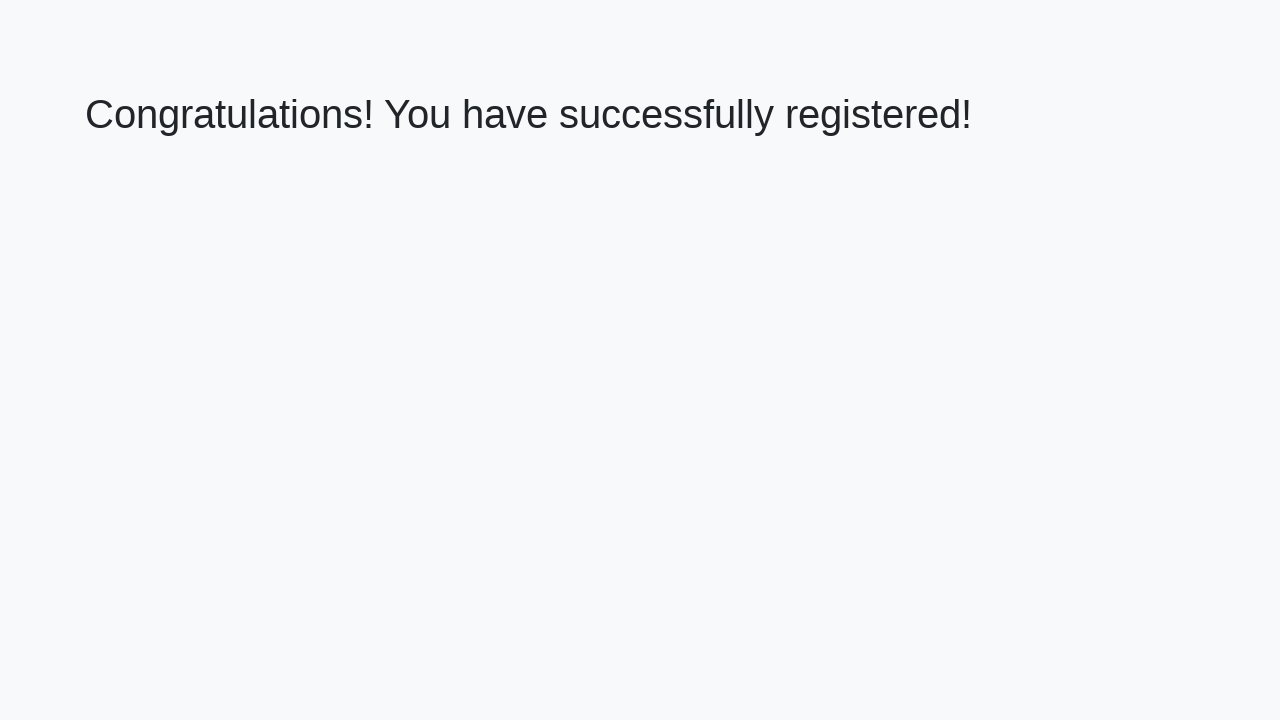

Retrieved success message text
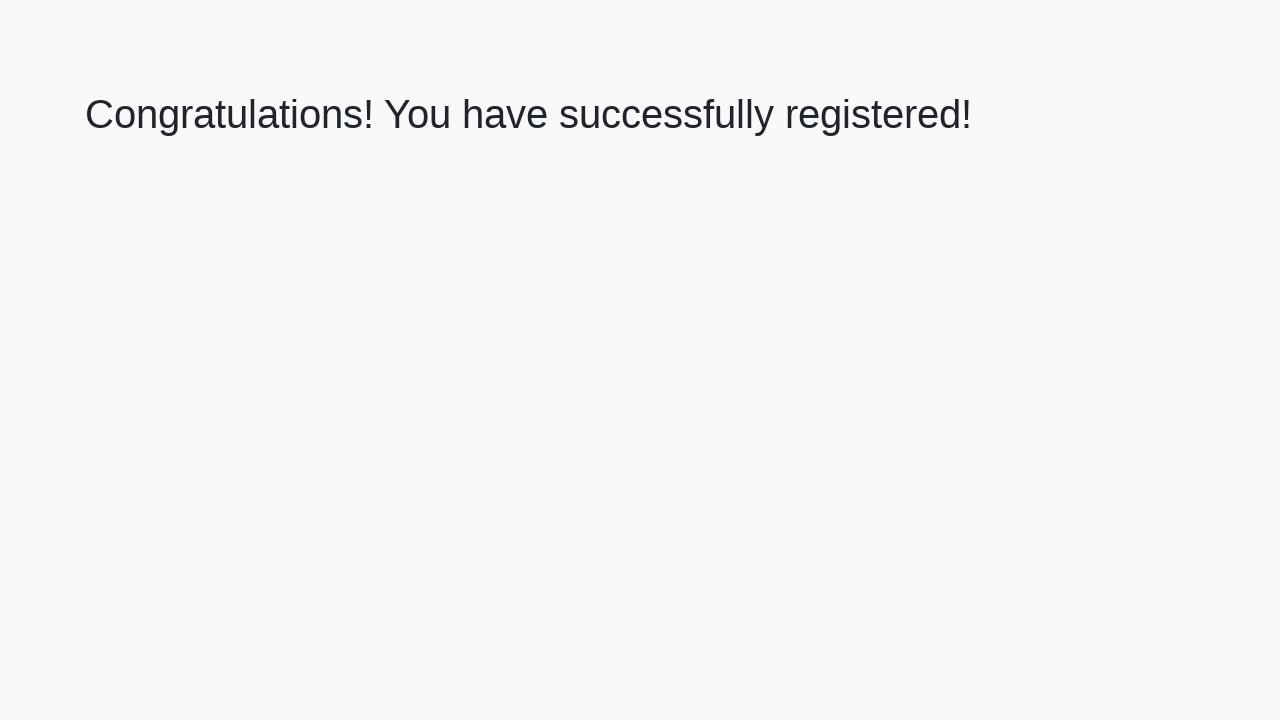

Verified success message: 'Congratulations! You have successfully registered!'
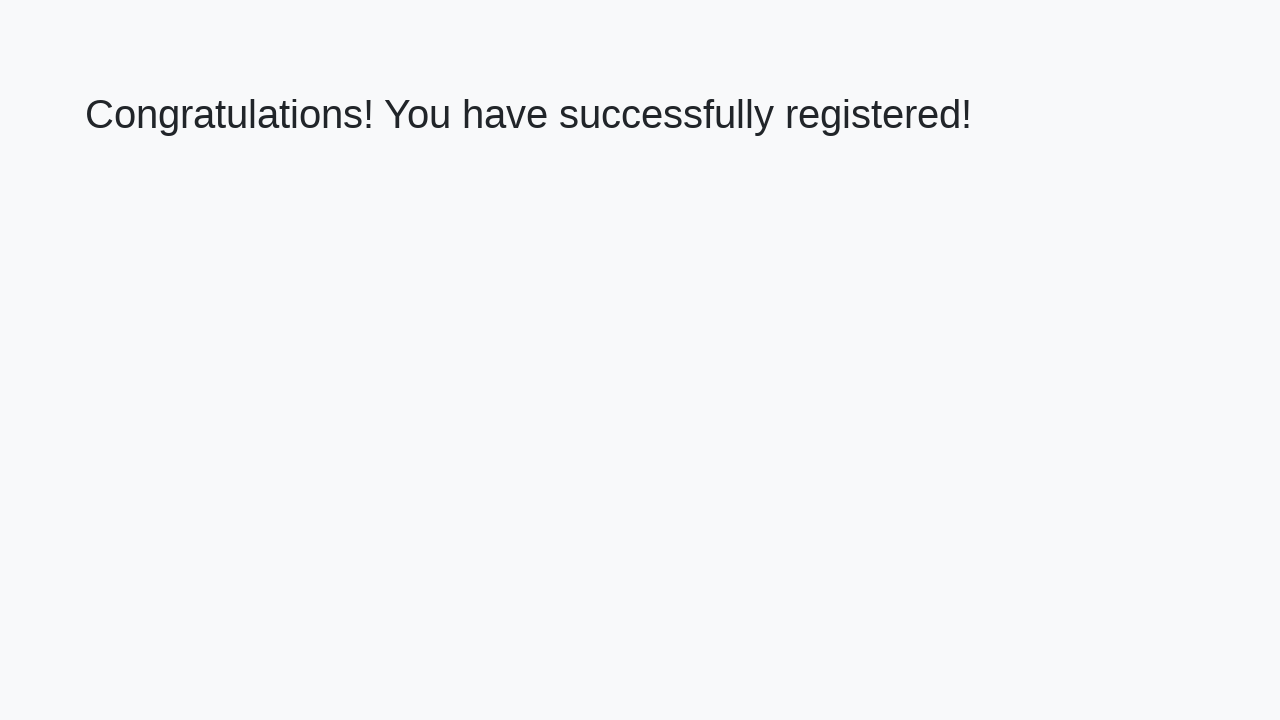

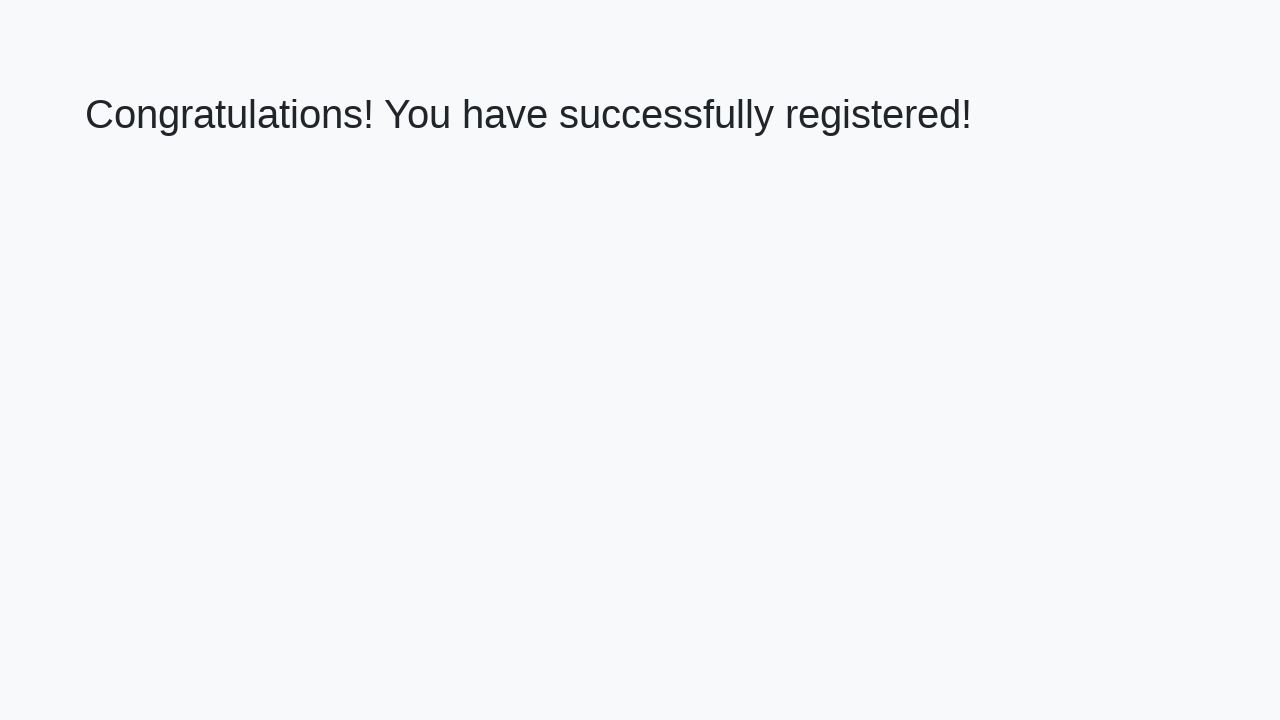